Tests marking all todo items as completed using the toggle-all checkbox

Starting URL: https://demo.playwright.dev/todomvc

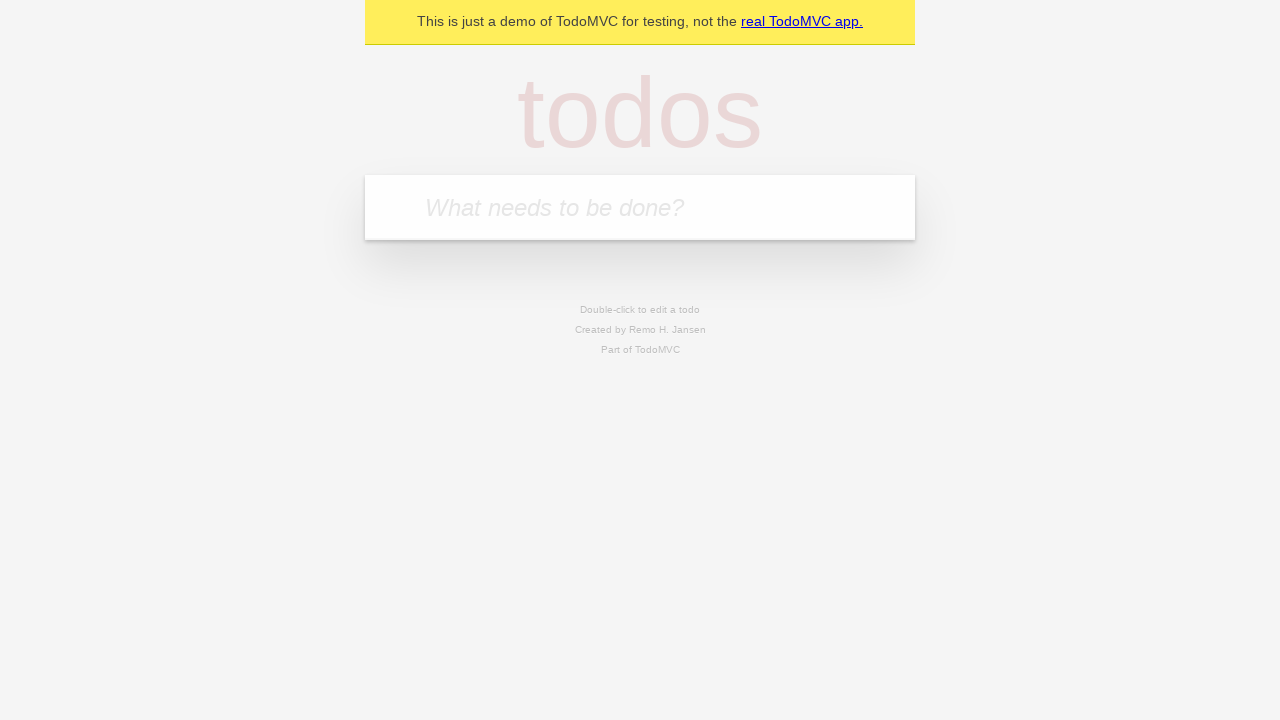

Filled first todo item 'buy some cheese' in input field on internal:attr=[placeholder="What needs to be done?"i]
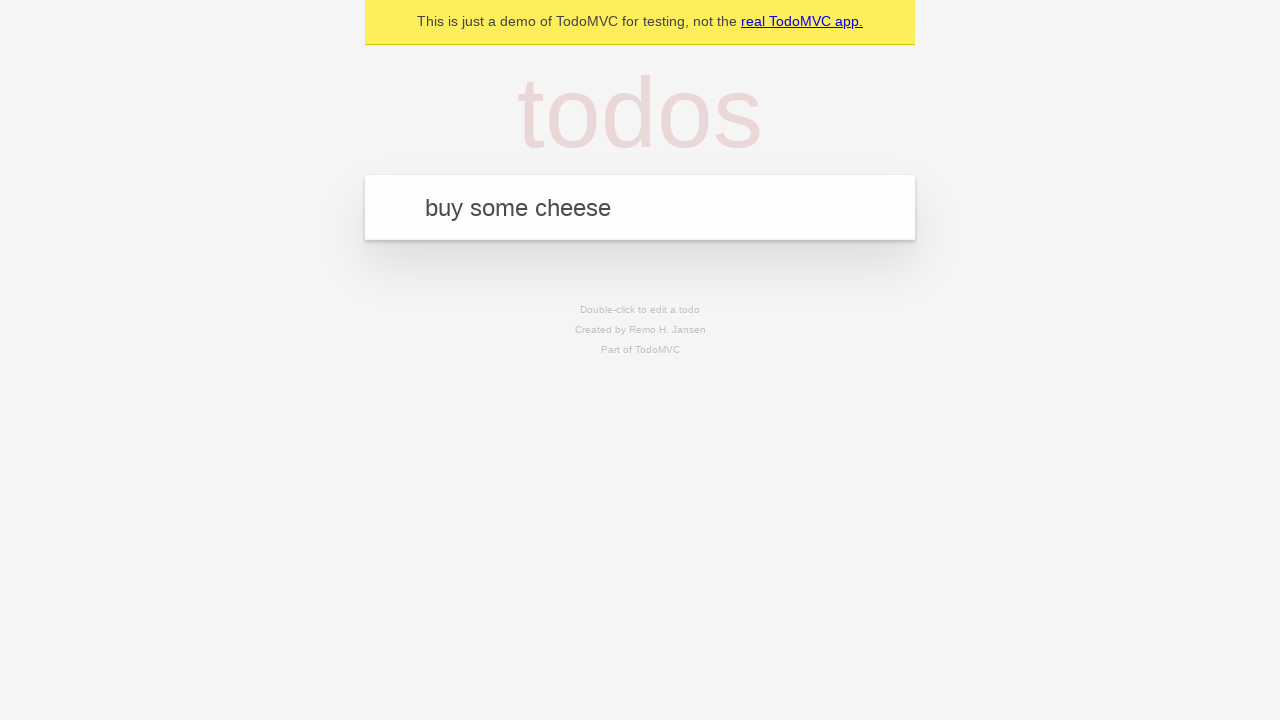

Pressed Enter to create first todo item on internal:attr=[placeholder="What needs to be done?"i]
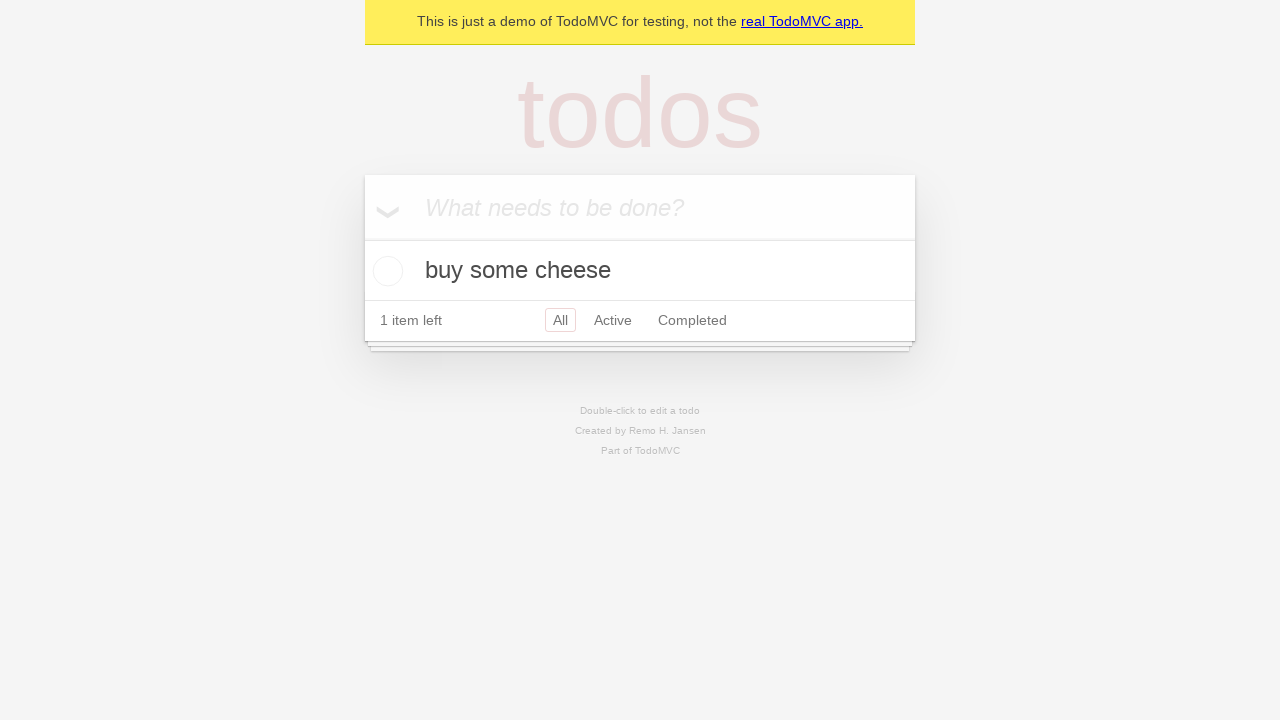

Filled second todo item 'feed the cat' in input field on internal:attr=[placeholder="What needs to be done?"i]
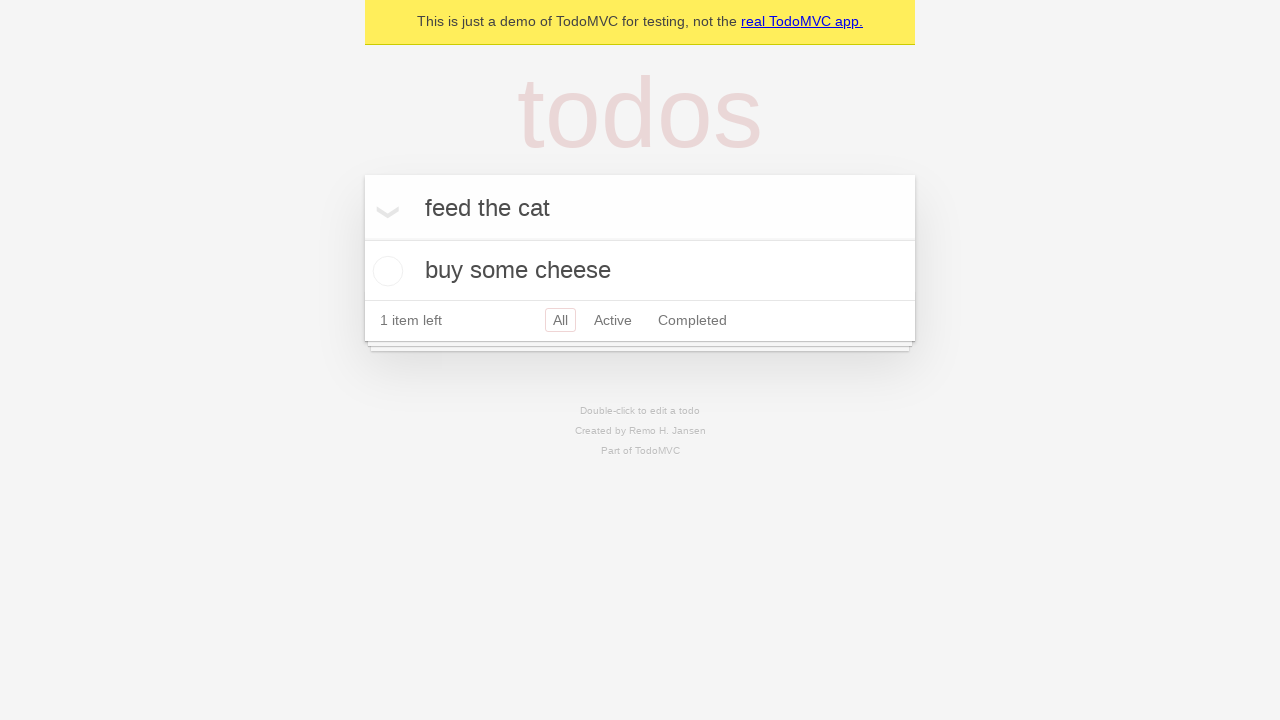

Pressed Enter to create second todo item on internal:attr=[placeholder="What needs to be done?"i]
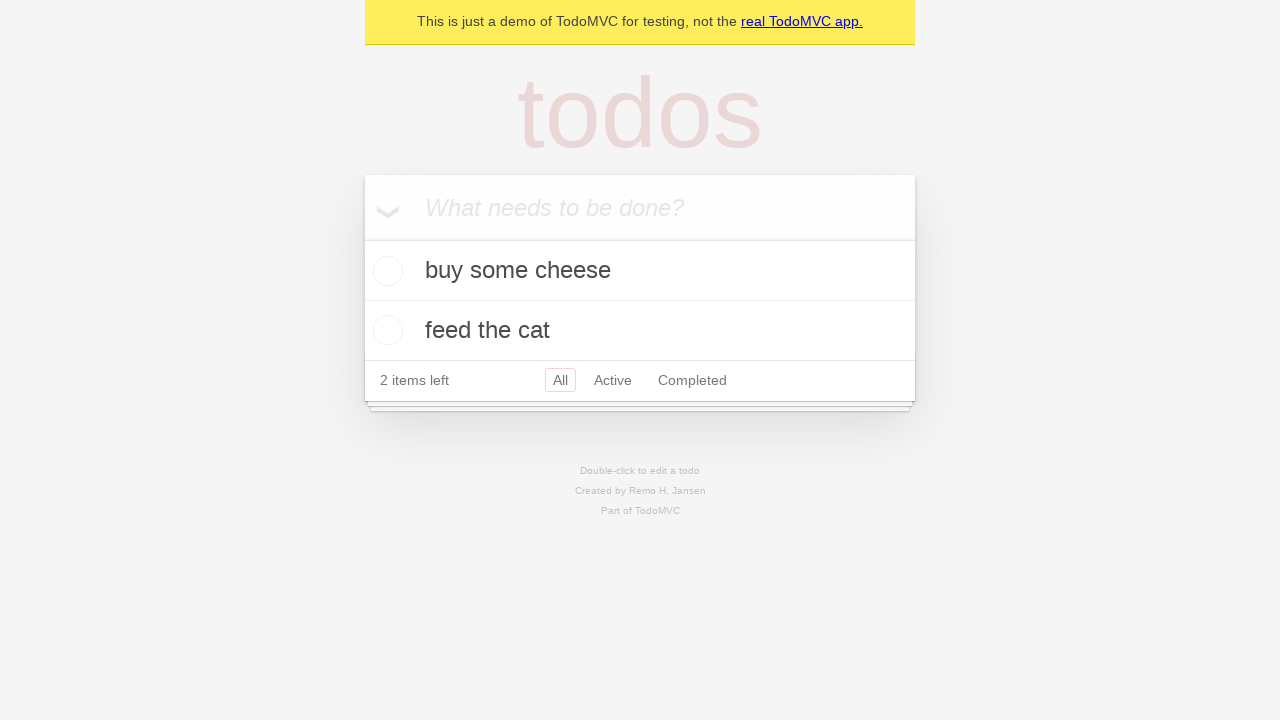

Filled third todo item 'book a doctors appointment' in input field on internal:attr=[placeholder="What needs to be done?"i]
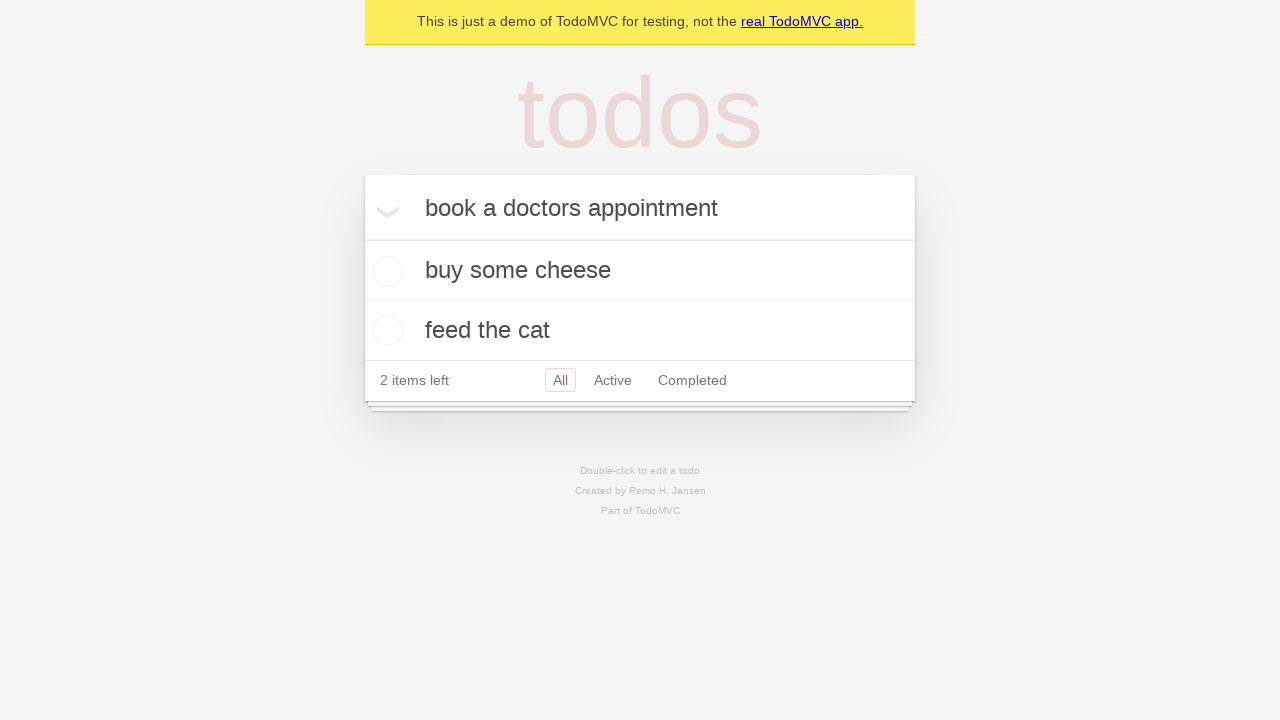

Pressed Enter to create third todo item on internal:attr=[placeholder="What needs to be done?"i]
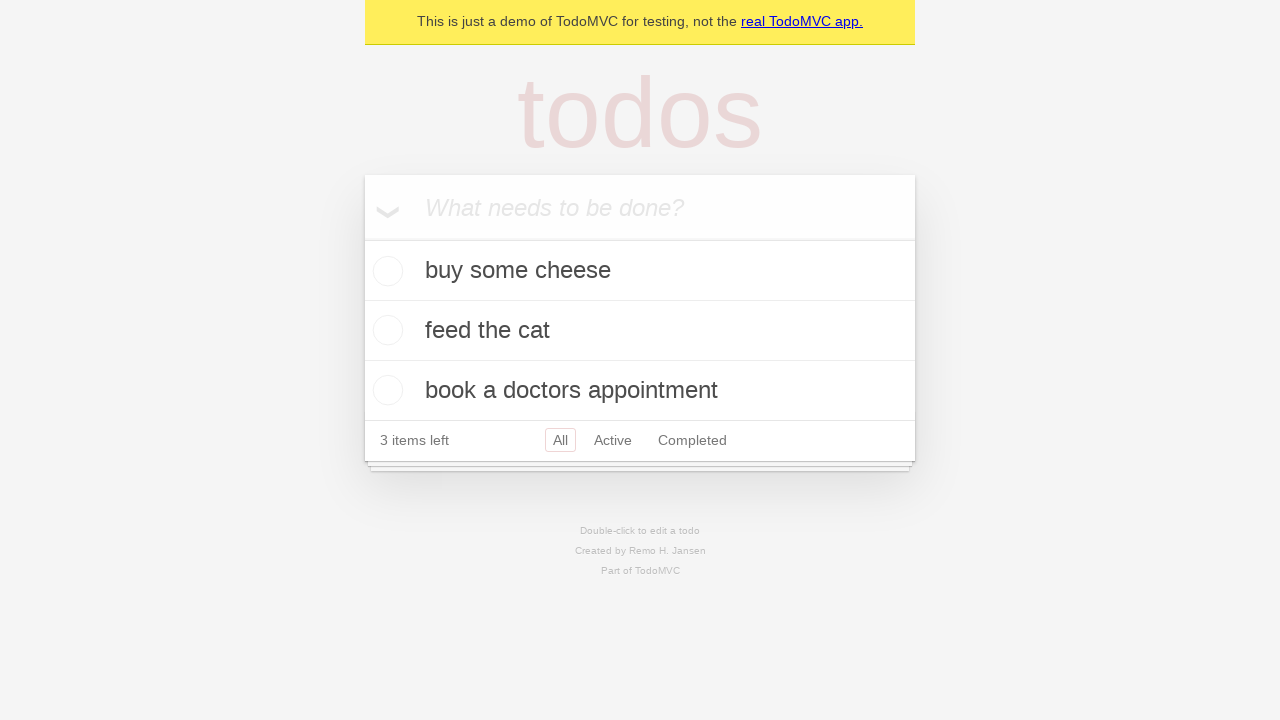

Waited for all 3 todo items to be created
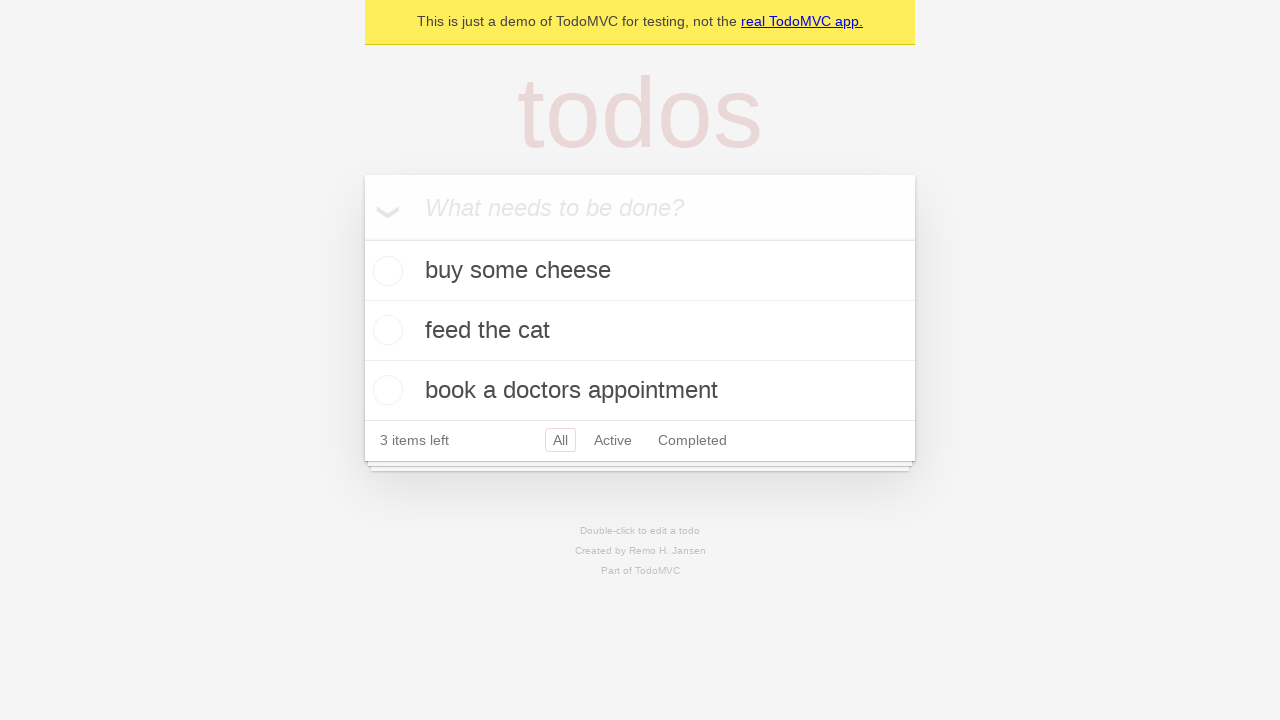

Clicked toggle-all checkbox to mark all items as completed at (362, 238) on internal:label="Mark all as complete"i
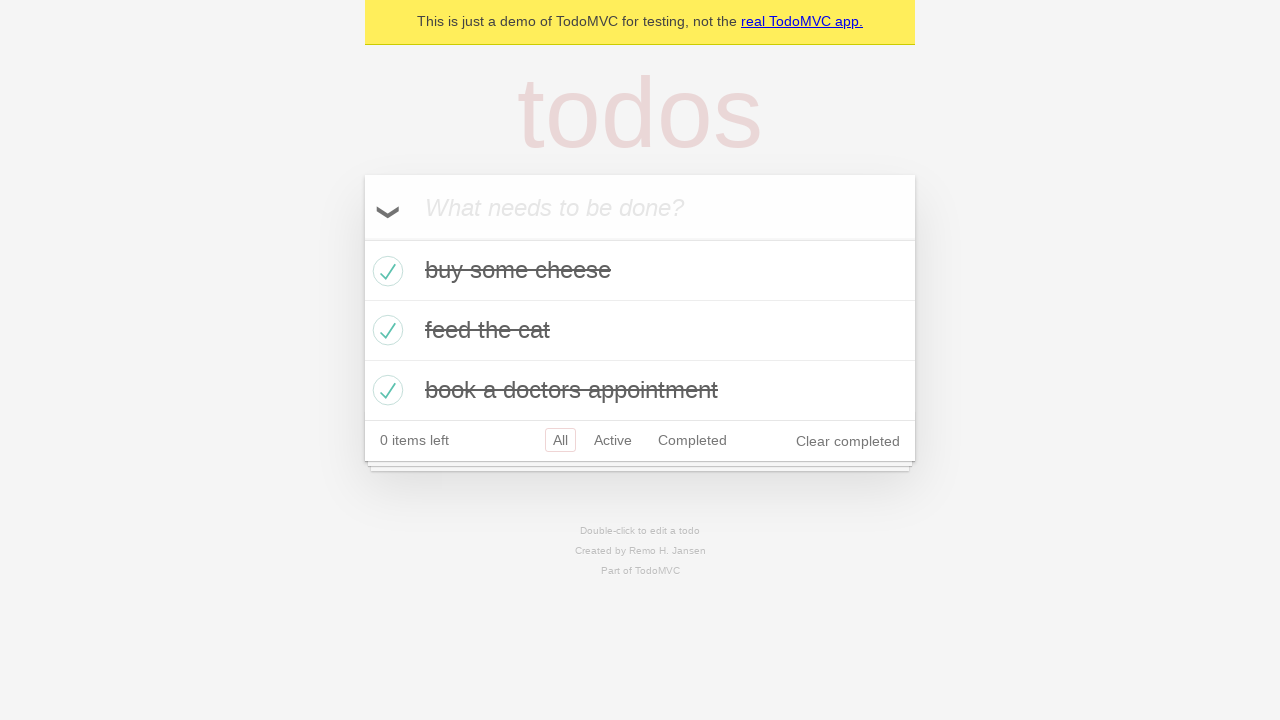

Waited for all todo items to be marked with completed class
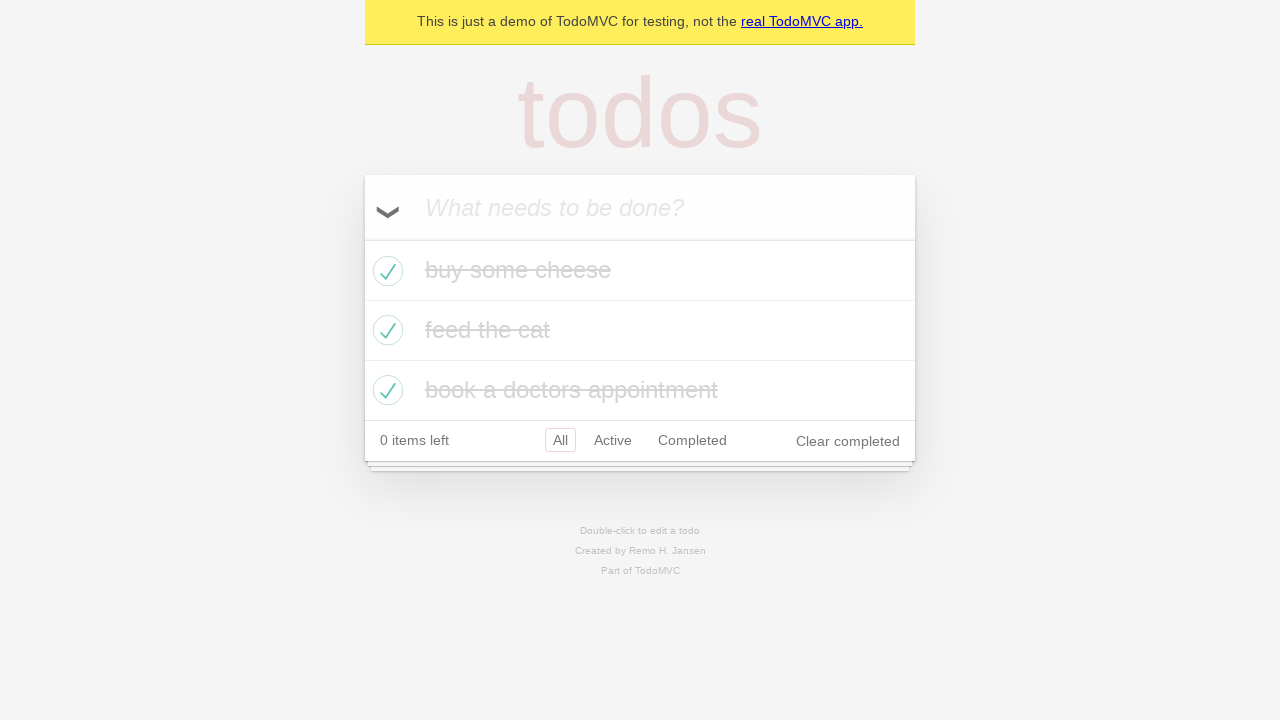

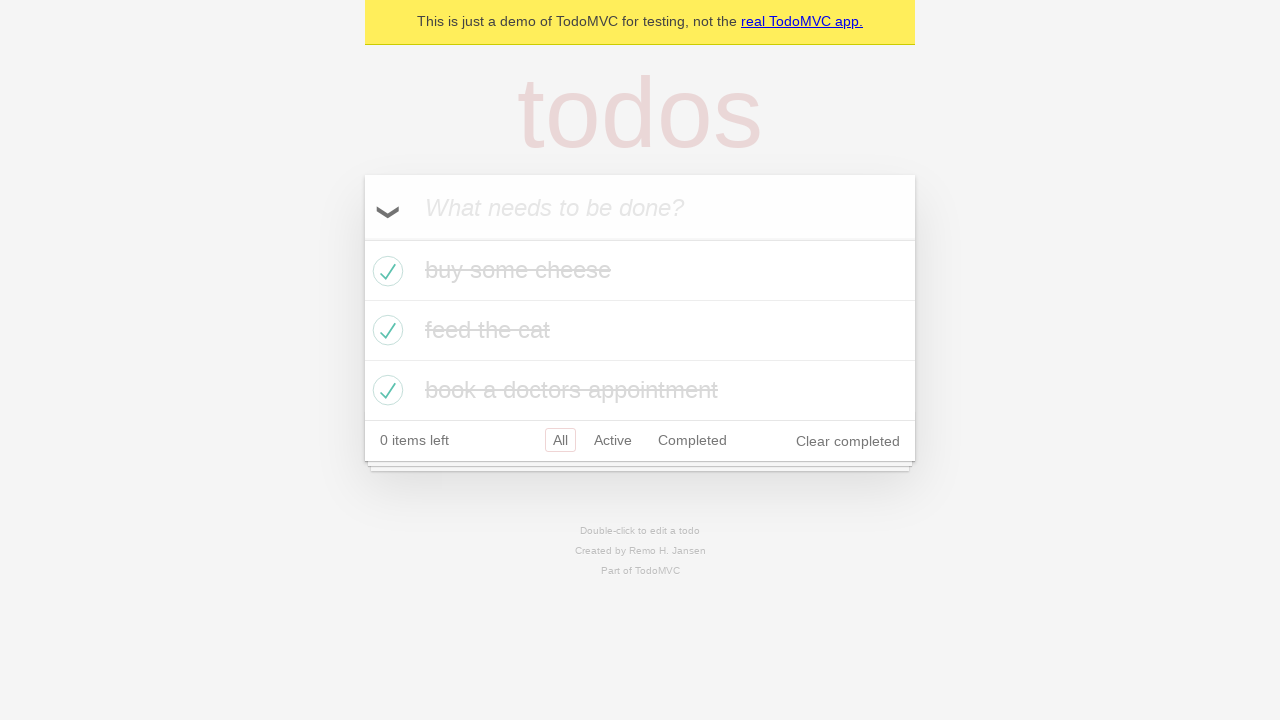